Navigates to the Learn to Fly flight school website and verifies the page loads successfully

Starting URL: https://learntofly.edu.au/

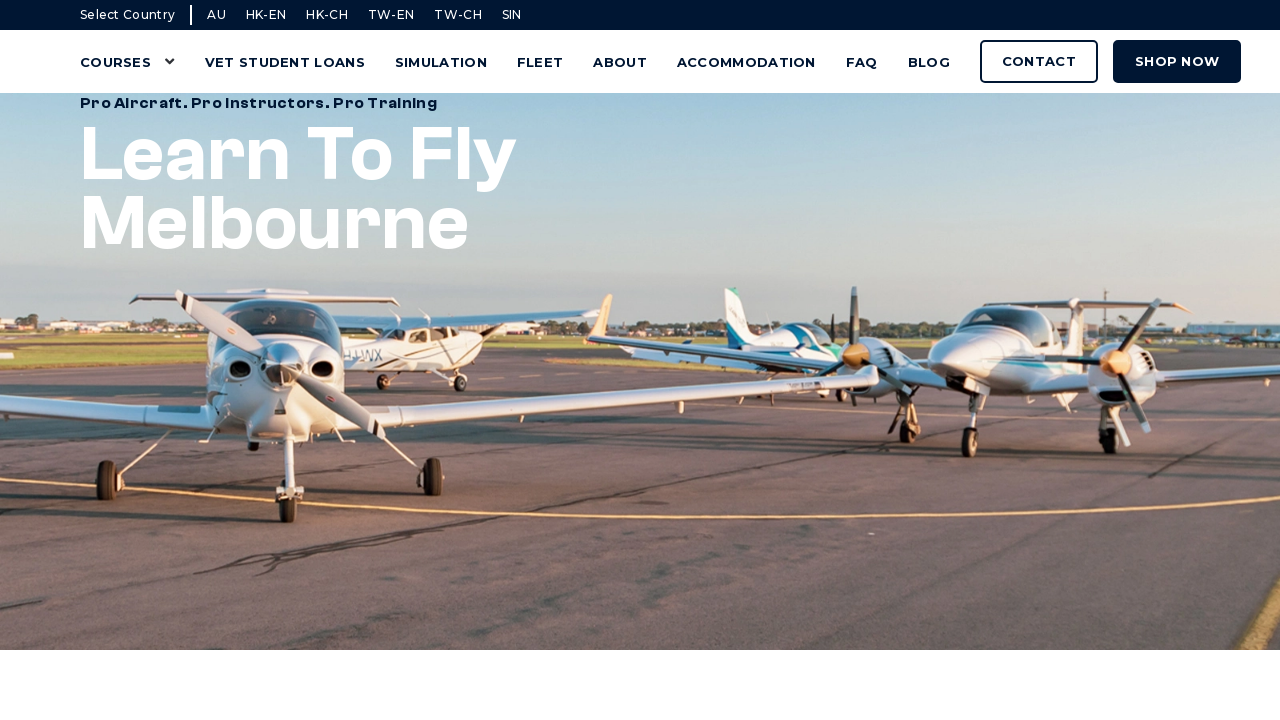

Navigated to Learn to Fly flight school website and waited for DOM to load
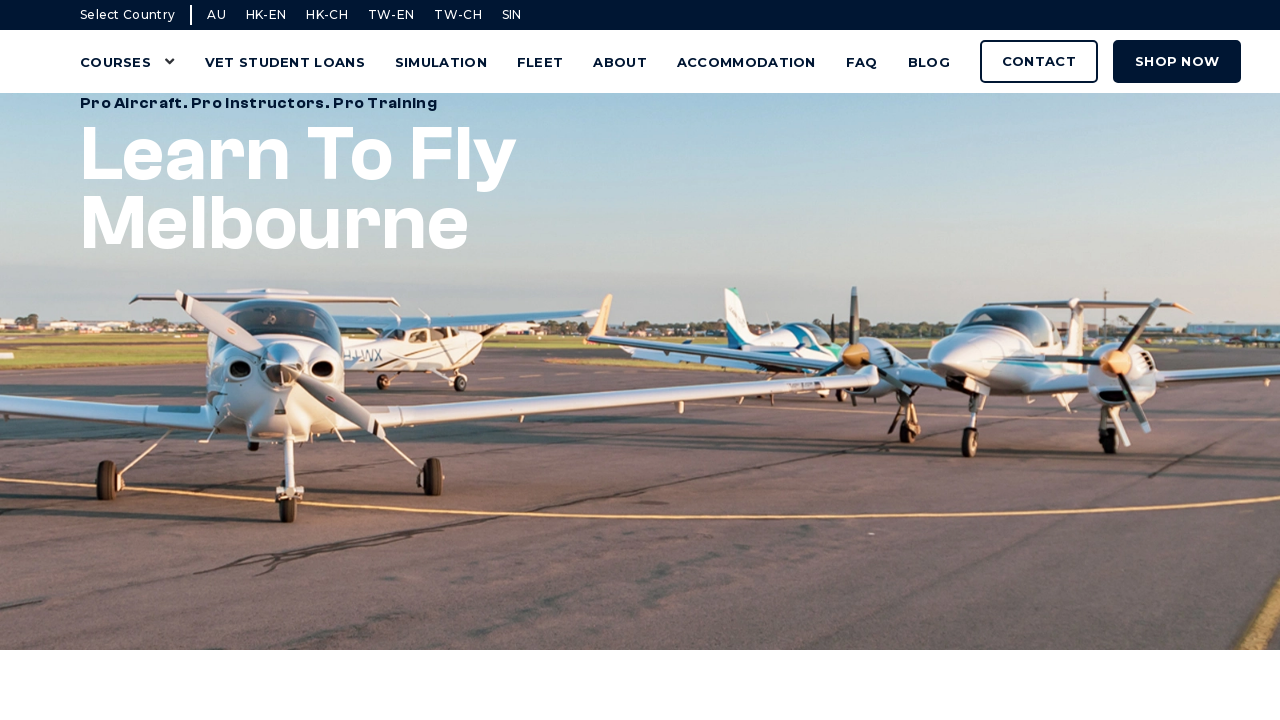

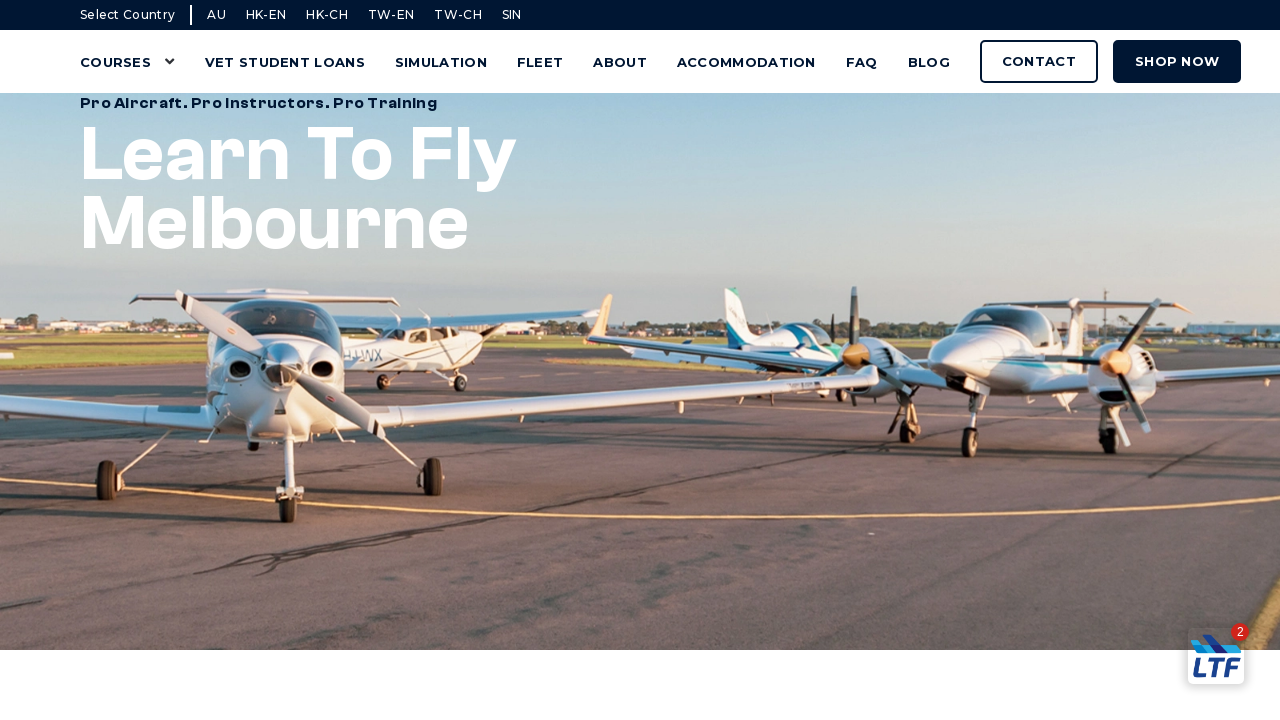